Tests dropdown selection functionality on a contact sales form by selecting a country value ("Brazil") from the country dropdown without using the Select class methods.

Starting URL: https://www.orangehrm.com/en/contact-sales/

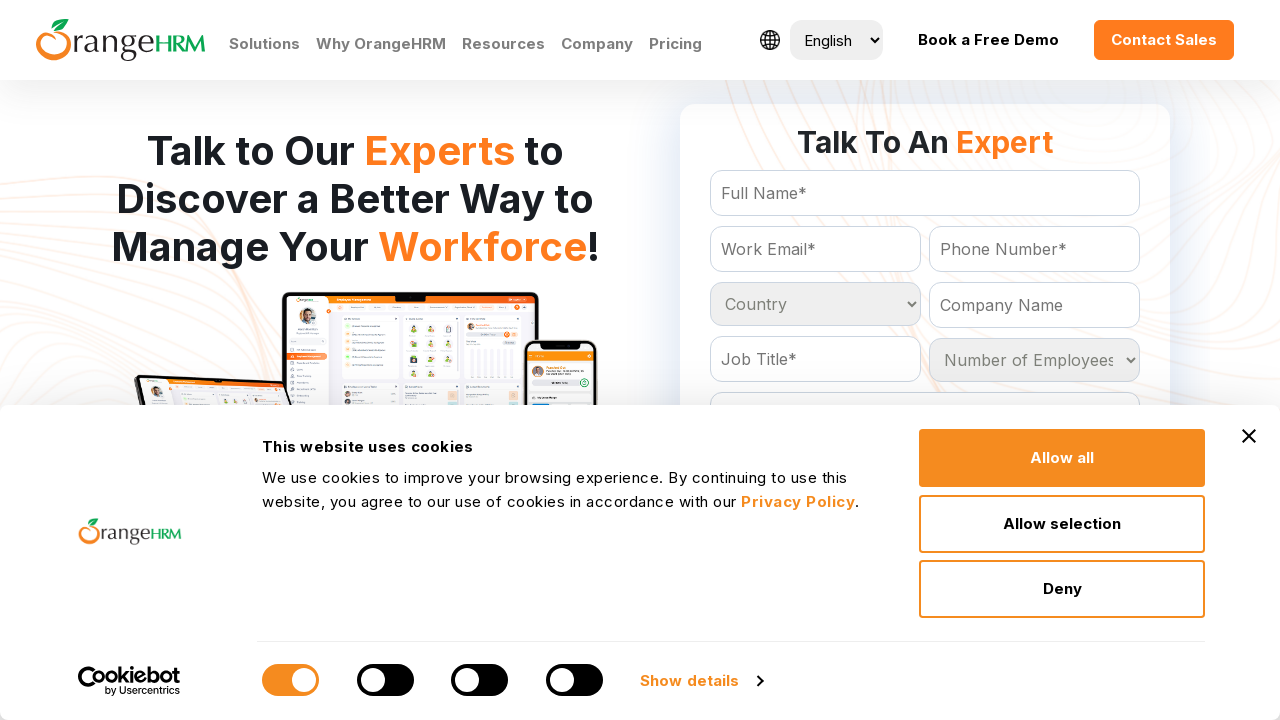

Country dropdown selector became available
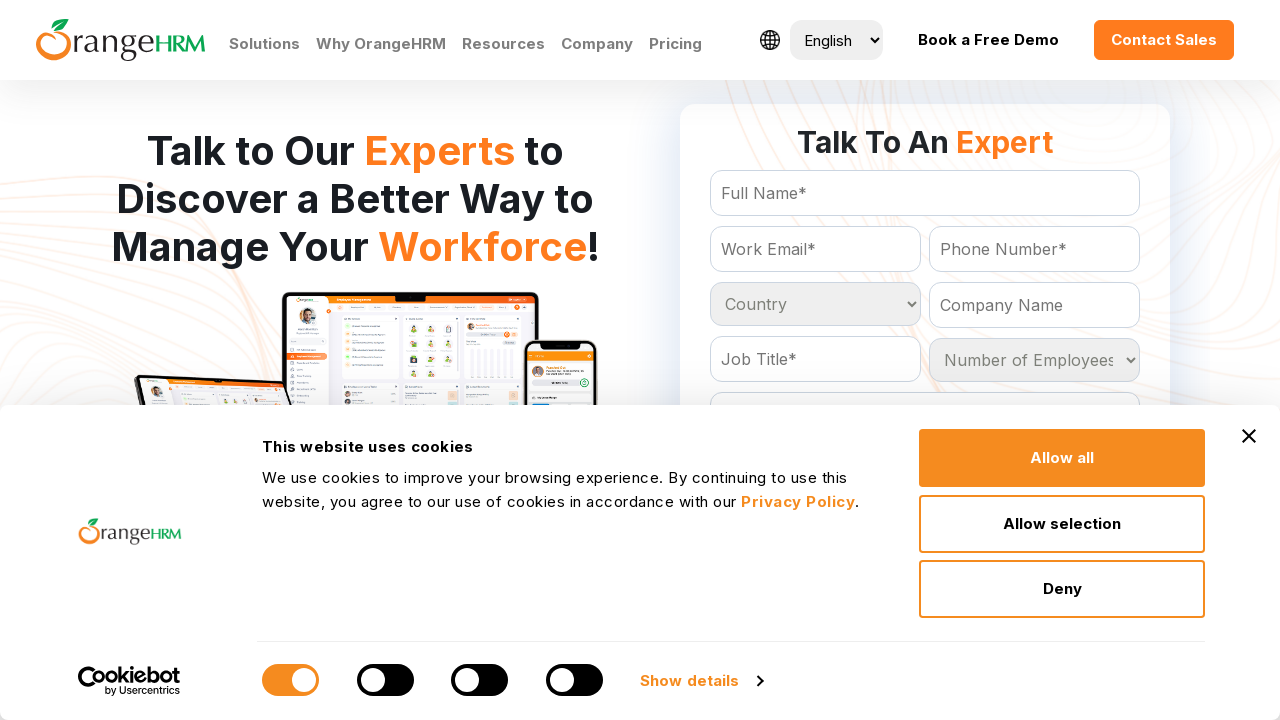

Selected 'Brazil' from the country dropdown without using Select class methods on #Form_getForm_Country
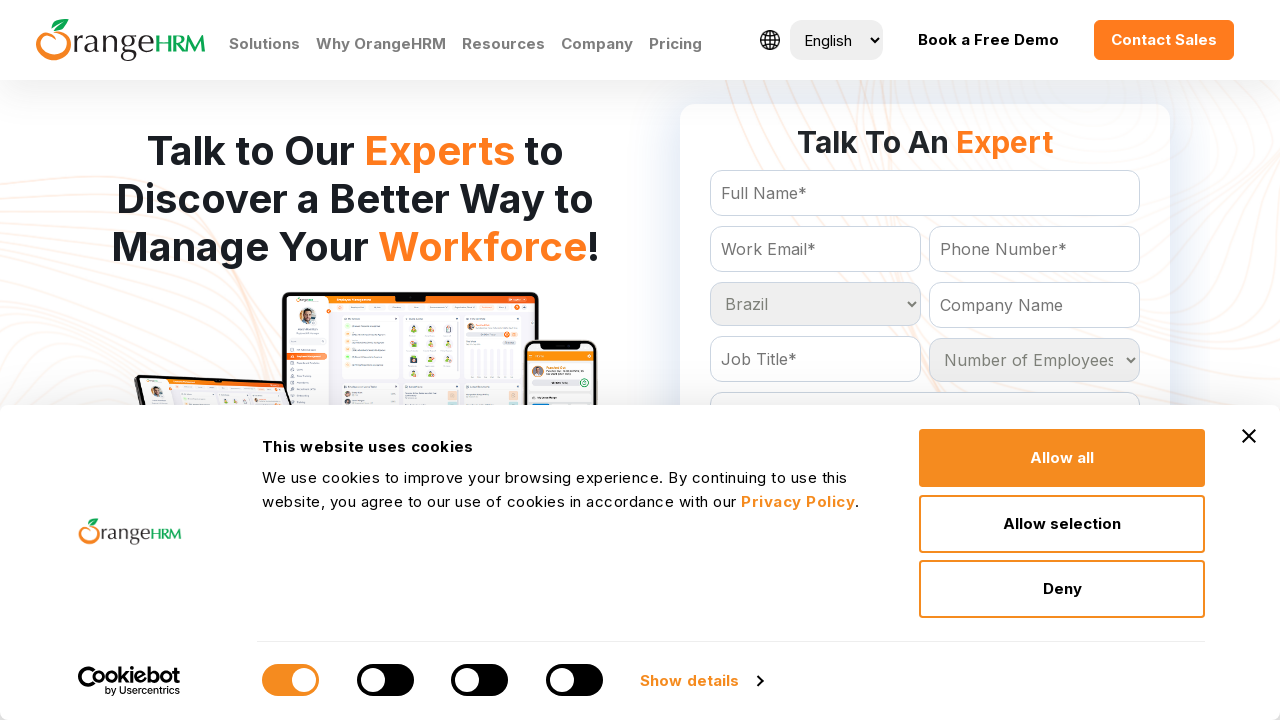

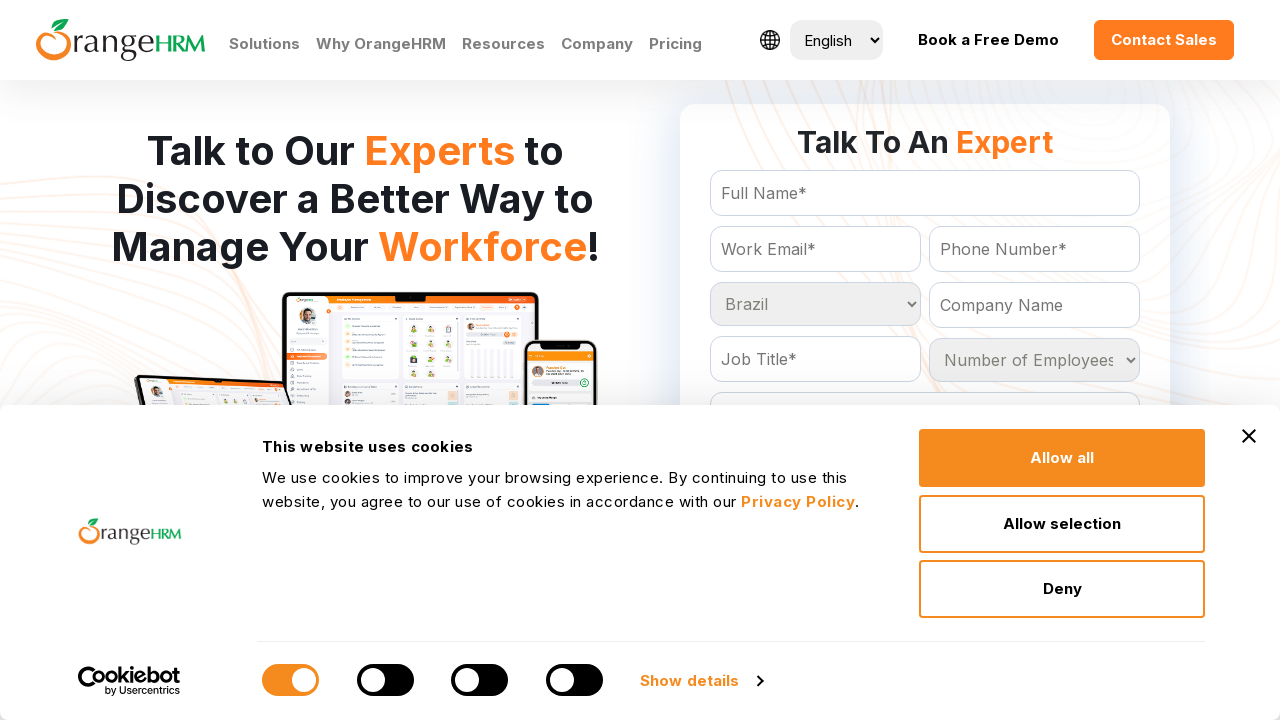